Tests waiting for an element to become invisible on the page, then clicks an alert button after the element disappears

Starting URL: http://omayo.blogspot.com/

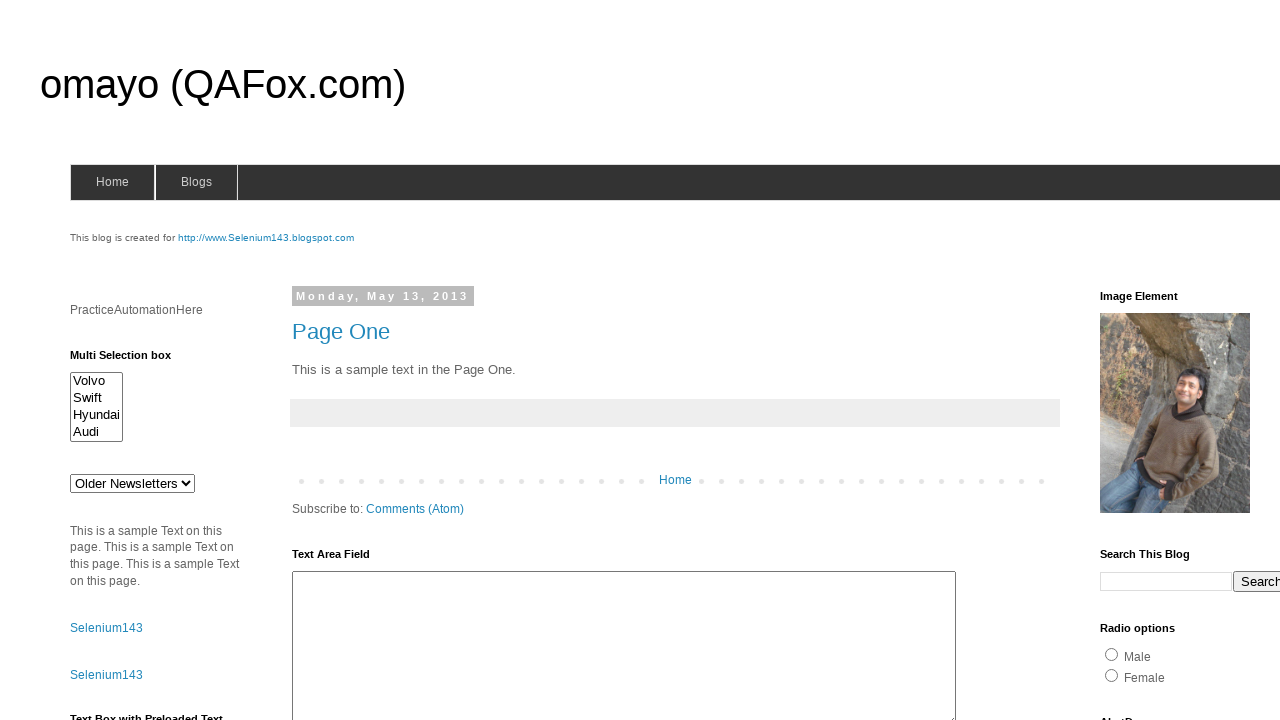

Waited for 'This text will disappear' element to become invisible
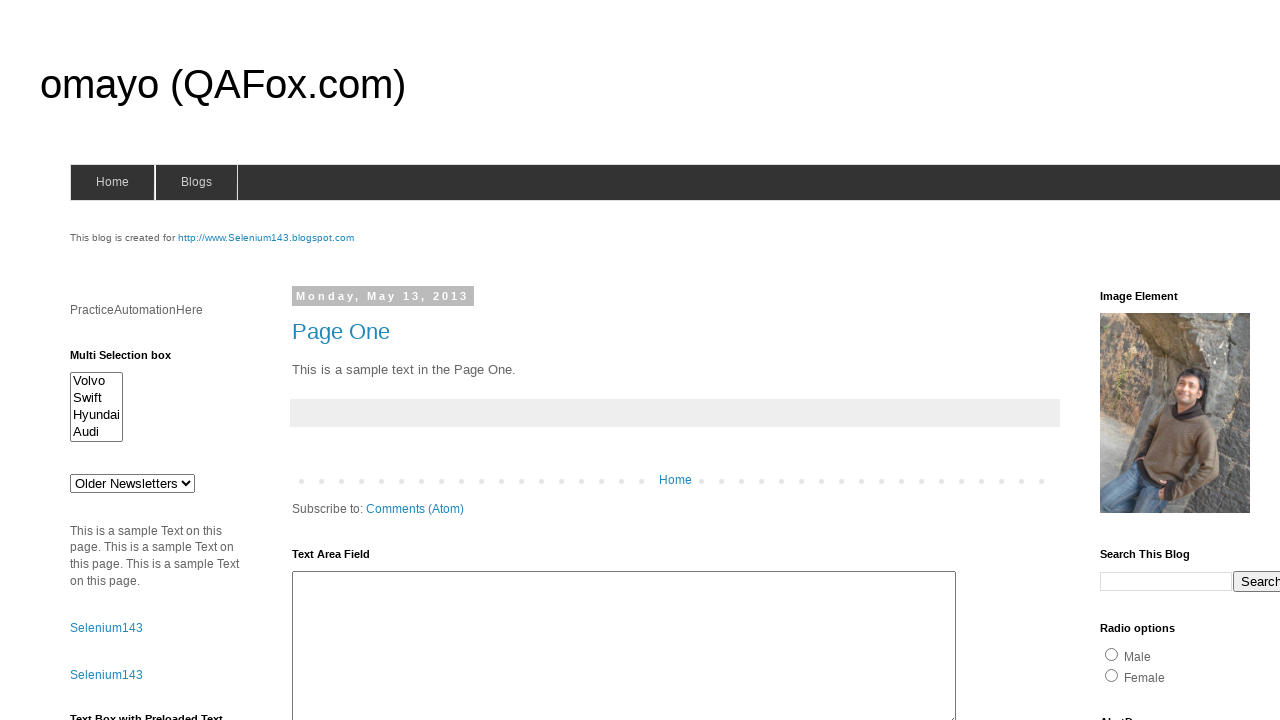

Clicked the alert button after element disappeared at (155, 361) on #alert2
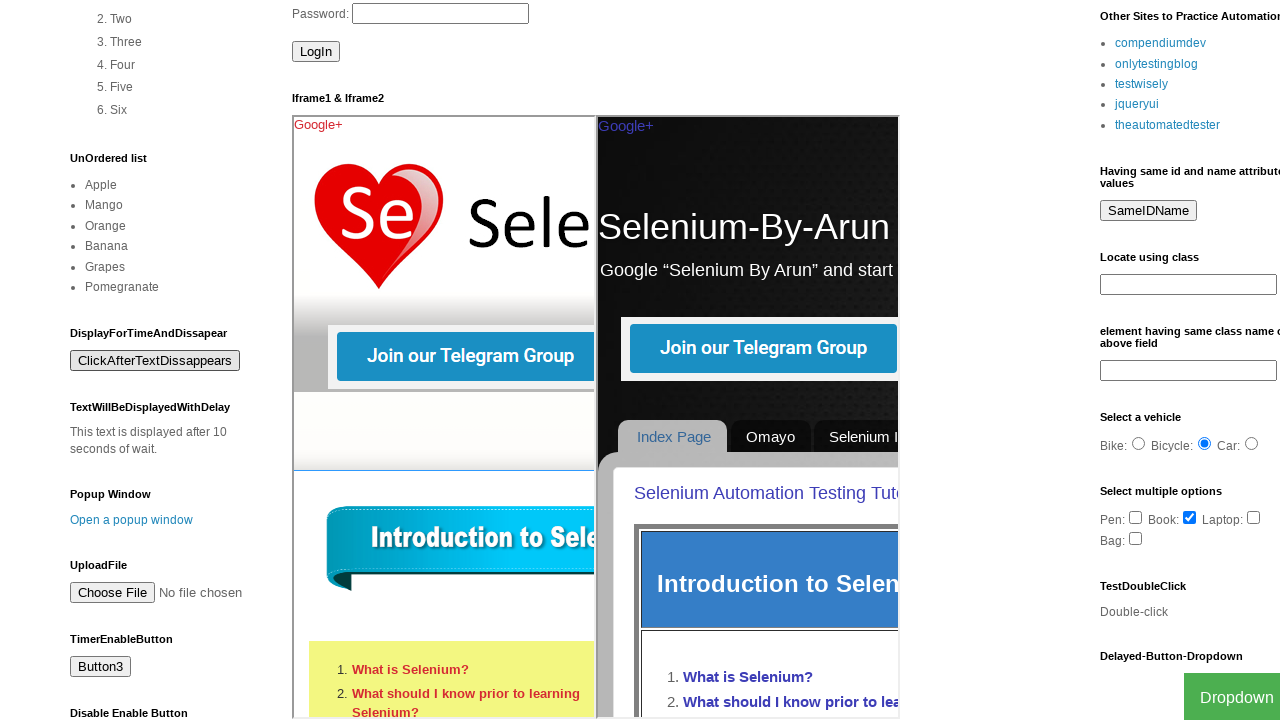

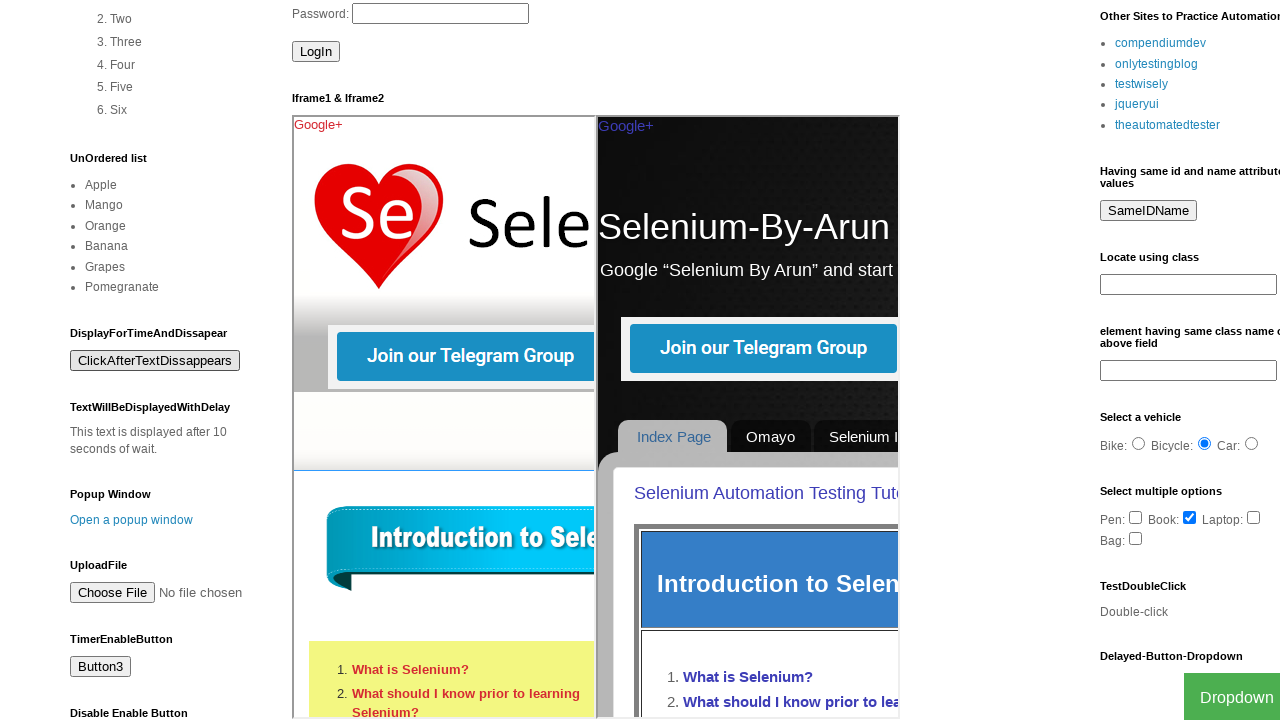